Navigates to Atlassian Jira pricing page and verifies that links are present on the page

Starting URL: https://www.atlassian.com/software/jira/pricing

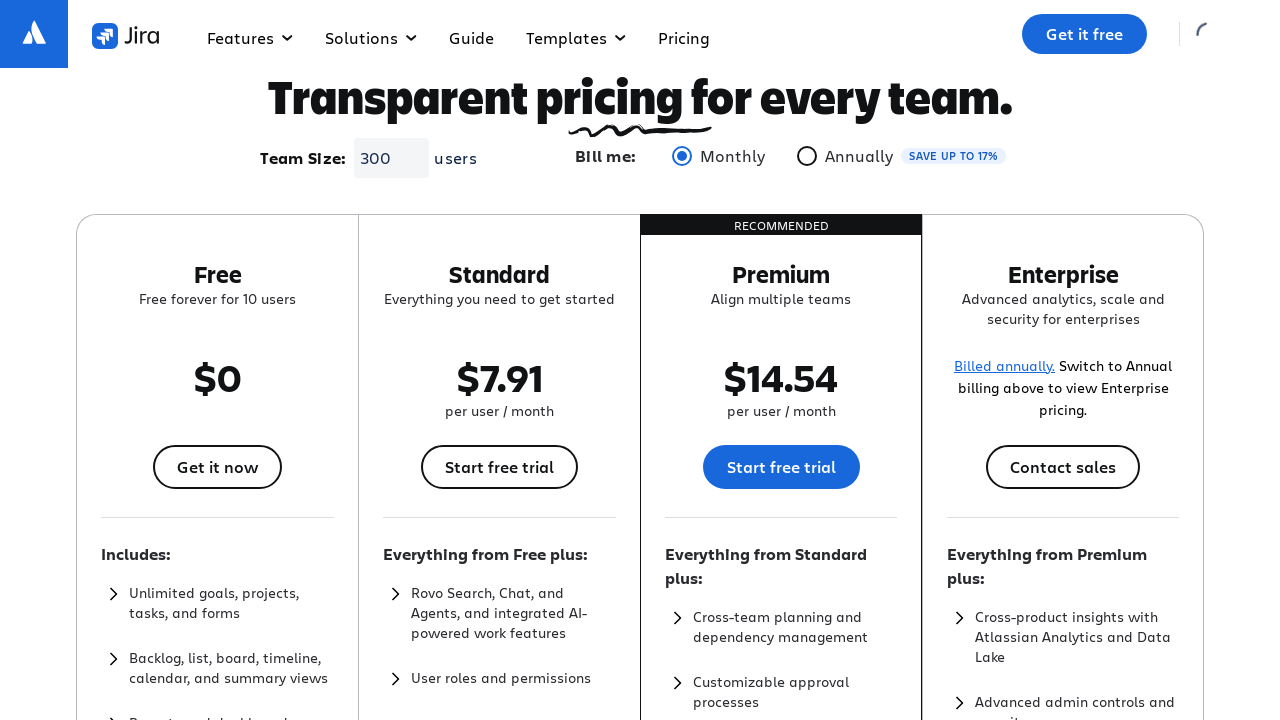

Navigated to Atlassian Jira pricing page
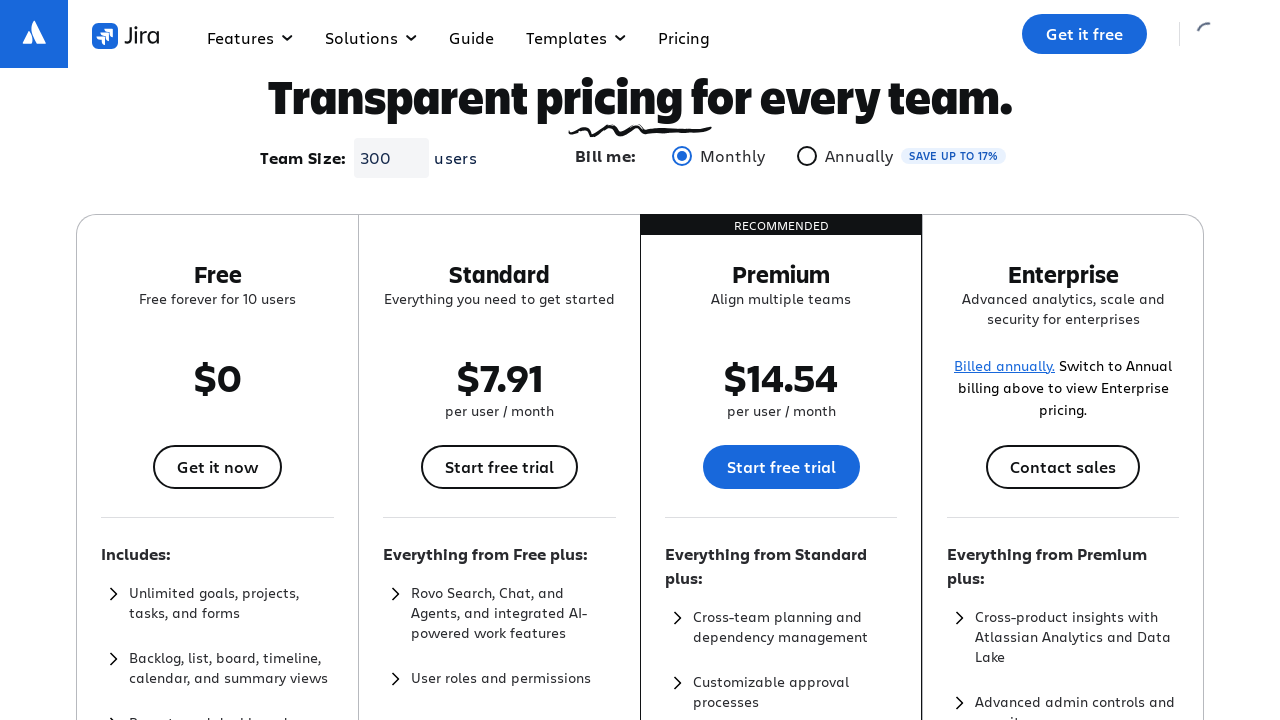

Waited for links to become visible on the page
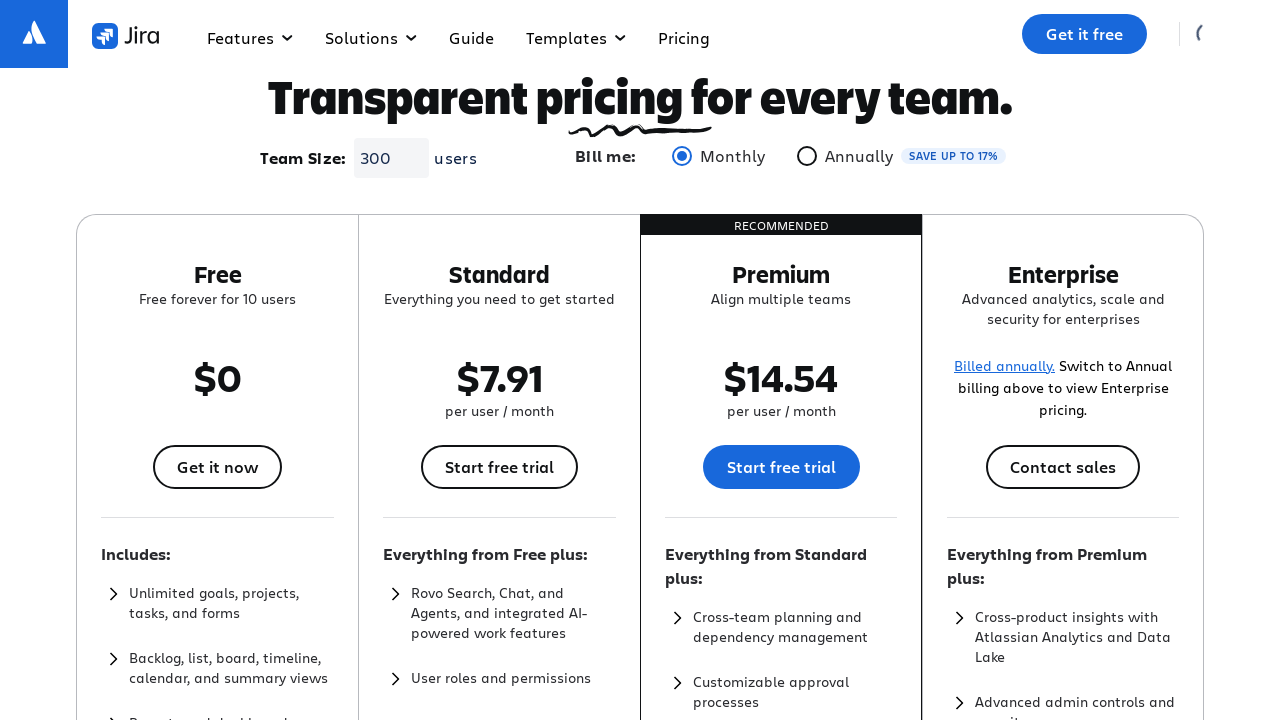

Retrieved all links from the page - found 164 links
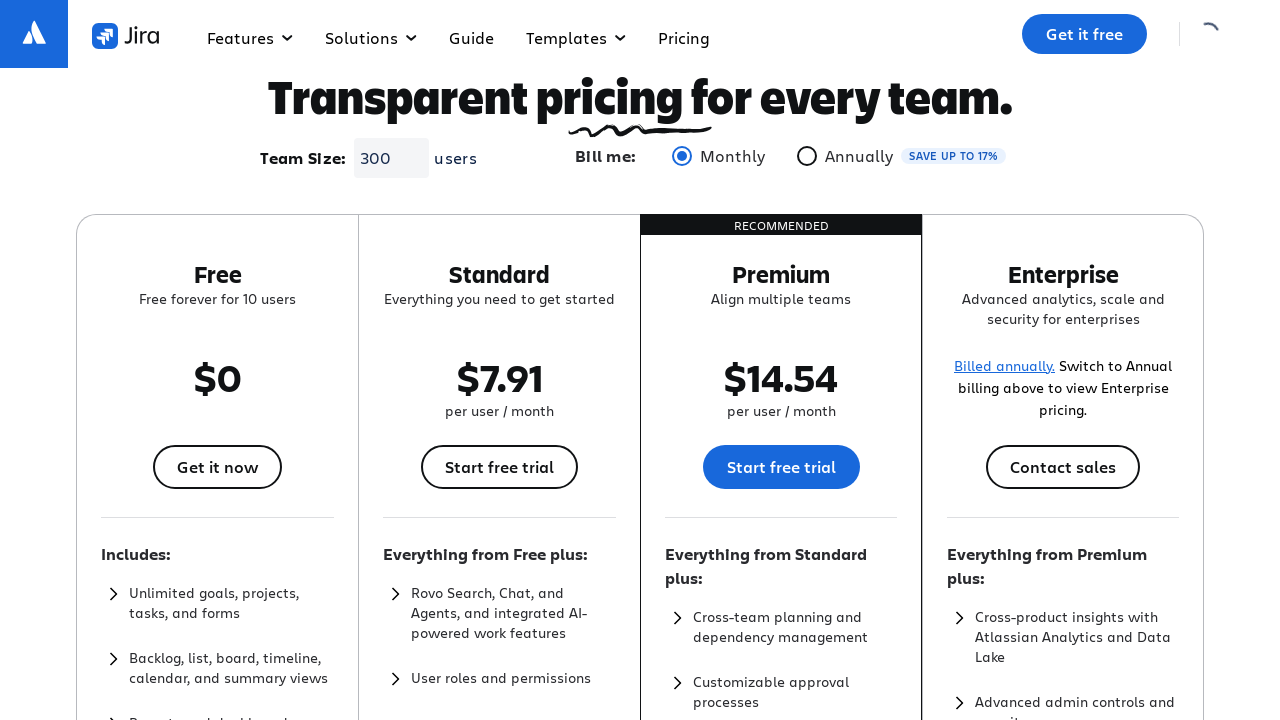

Verified that links are present on the page
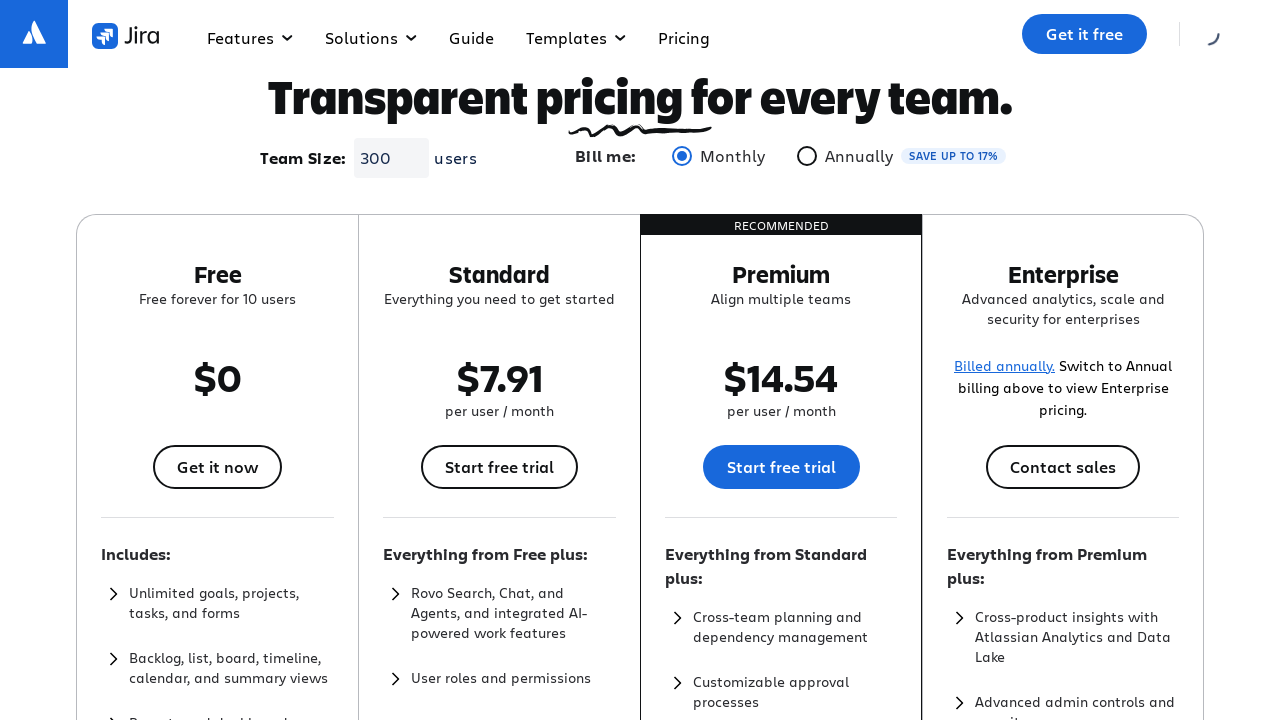

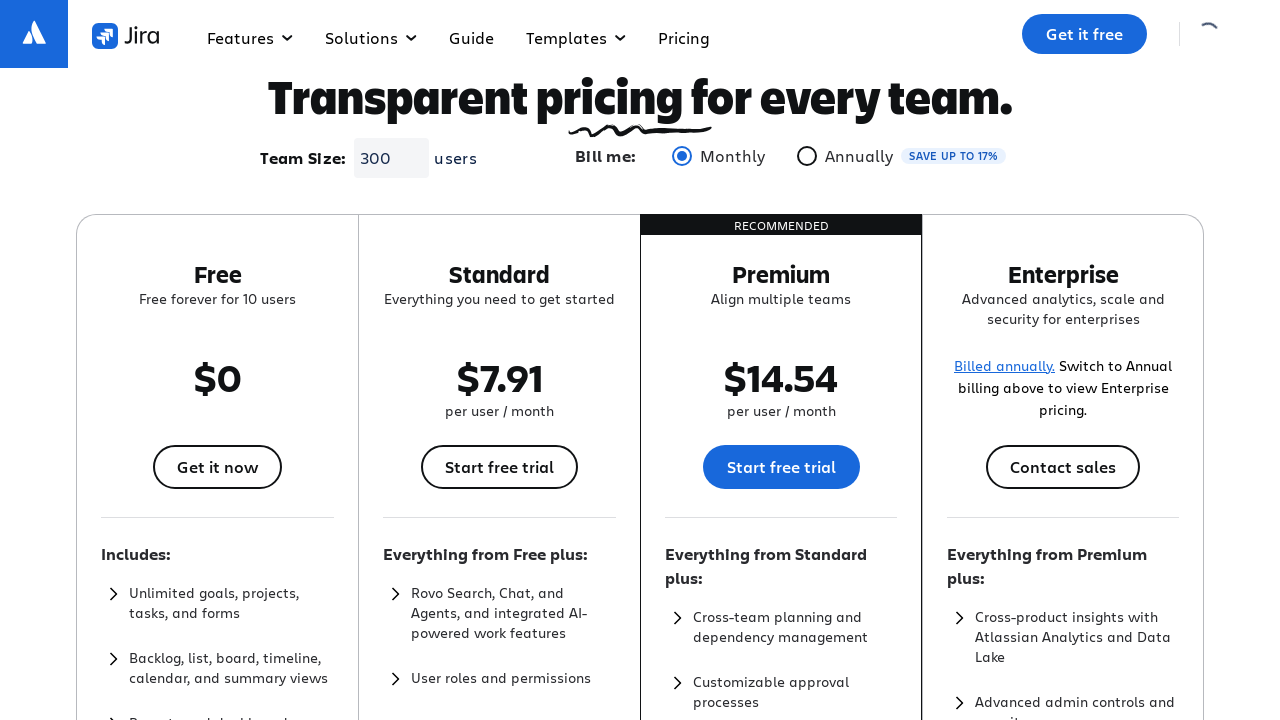